Tests the hotel listing functionality by clicking the hotel list button and verifying that hotels are displayed on the page

Starting URL: http://hotel-v3.progmasters.hu/

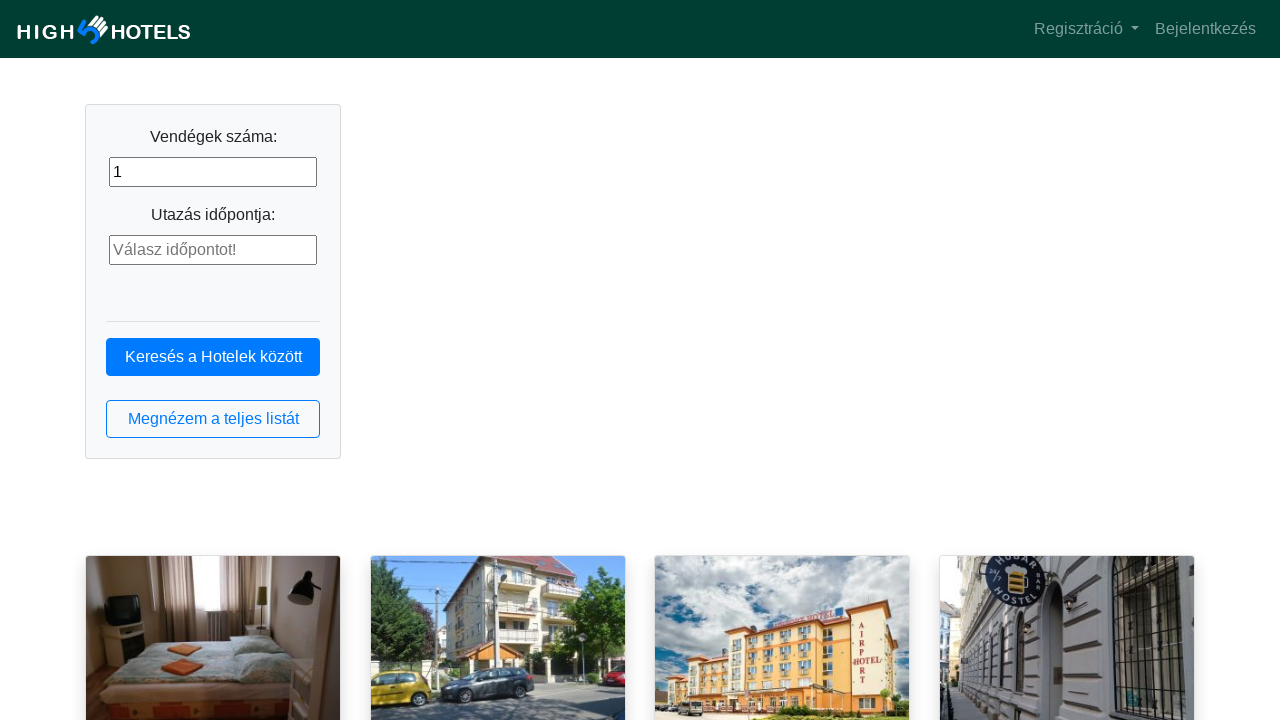

Clicked the hotel list button at (213, 419) on button.btn.btn-outline-primary.btn-block
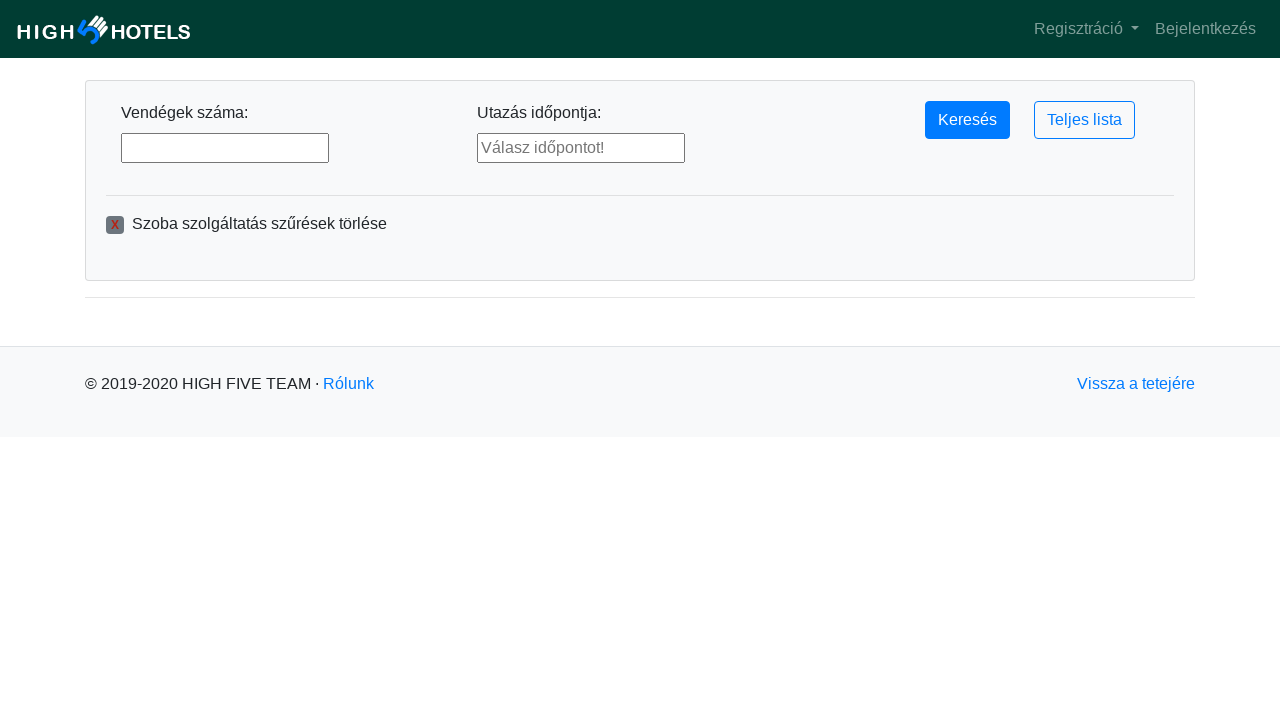

Hotel list loaded with hotel items displayed
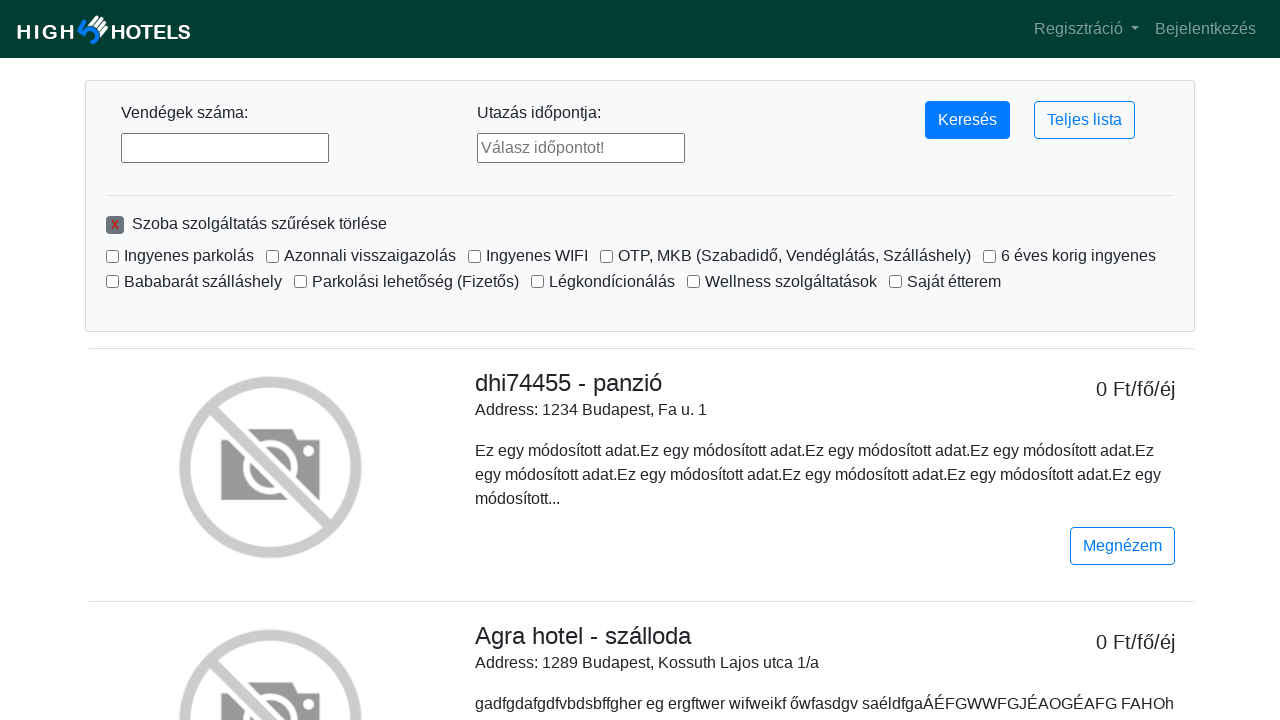

Located hotel list elements
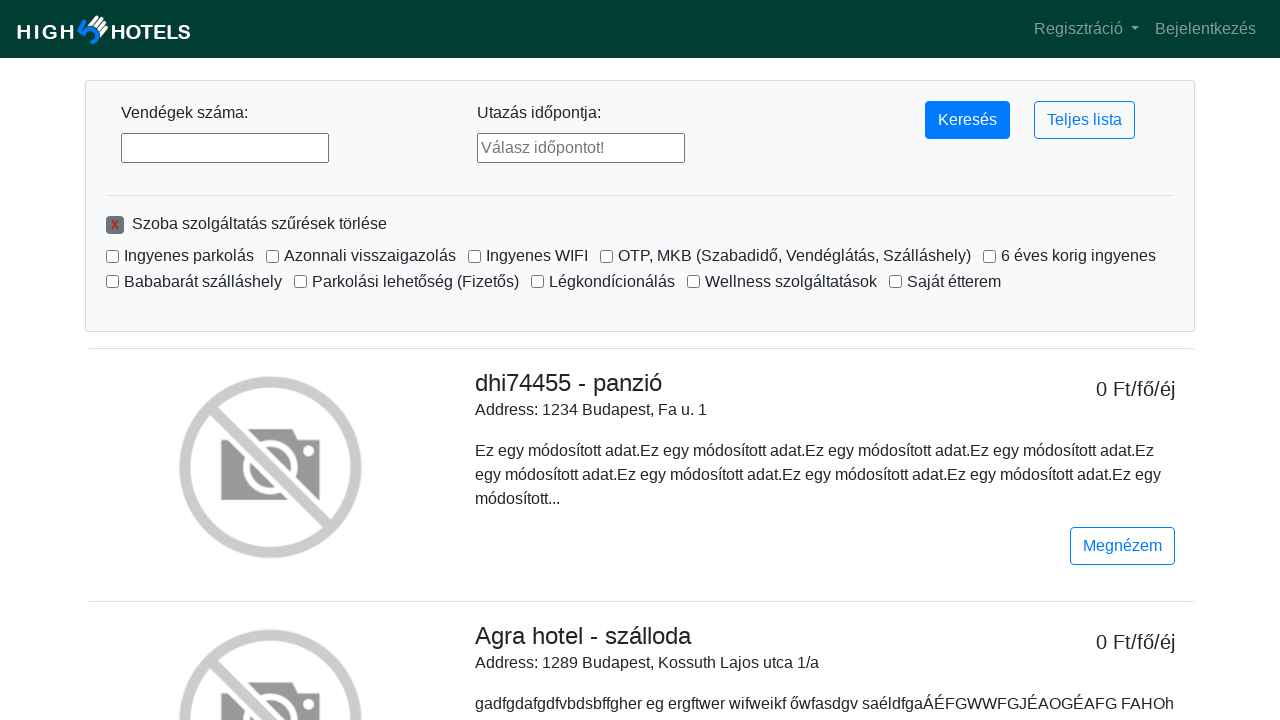

First hotel item is visible and ready
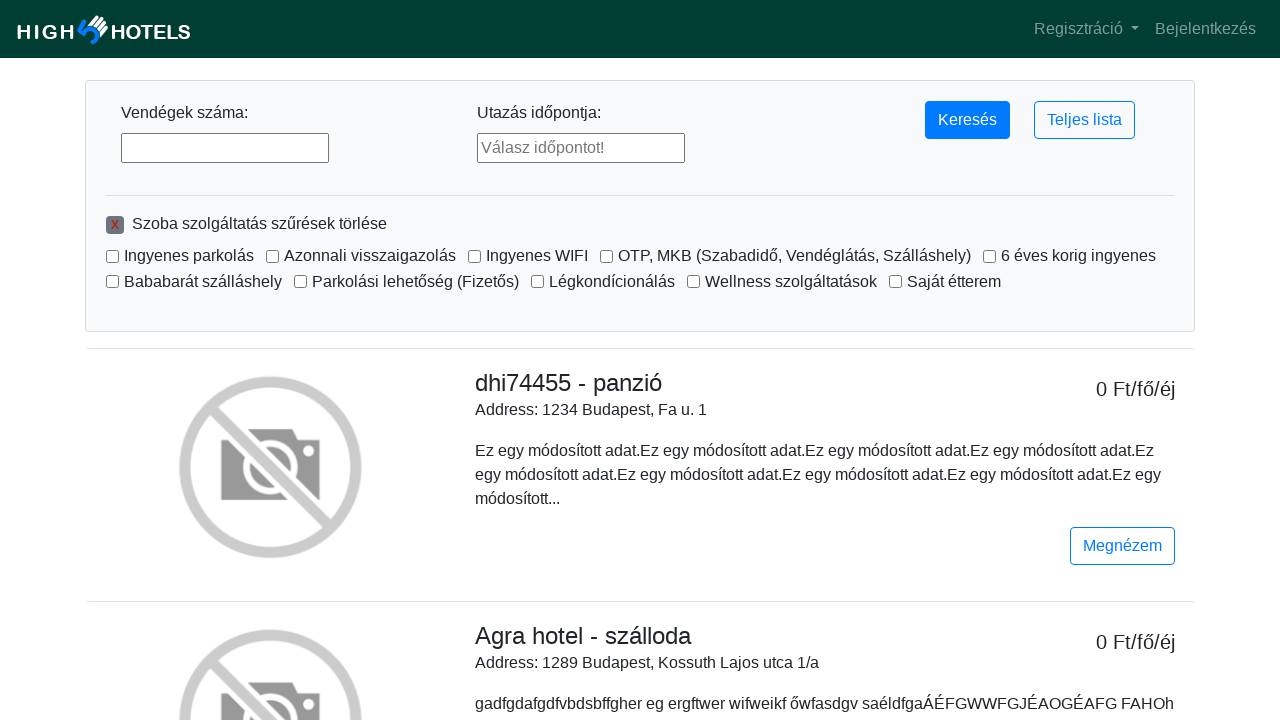

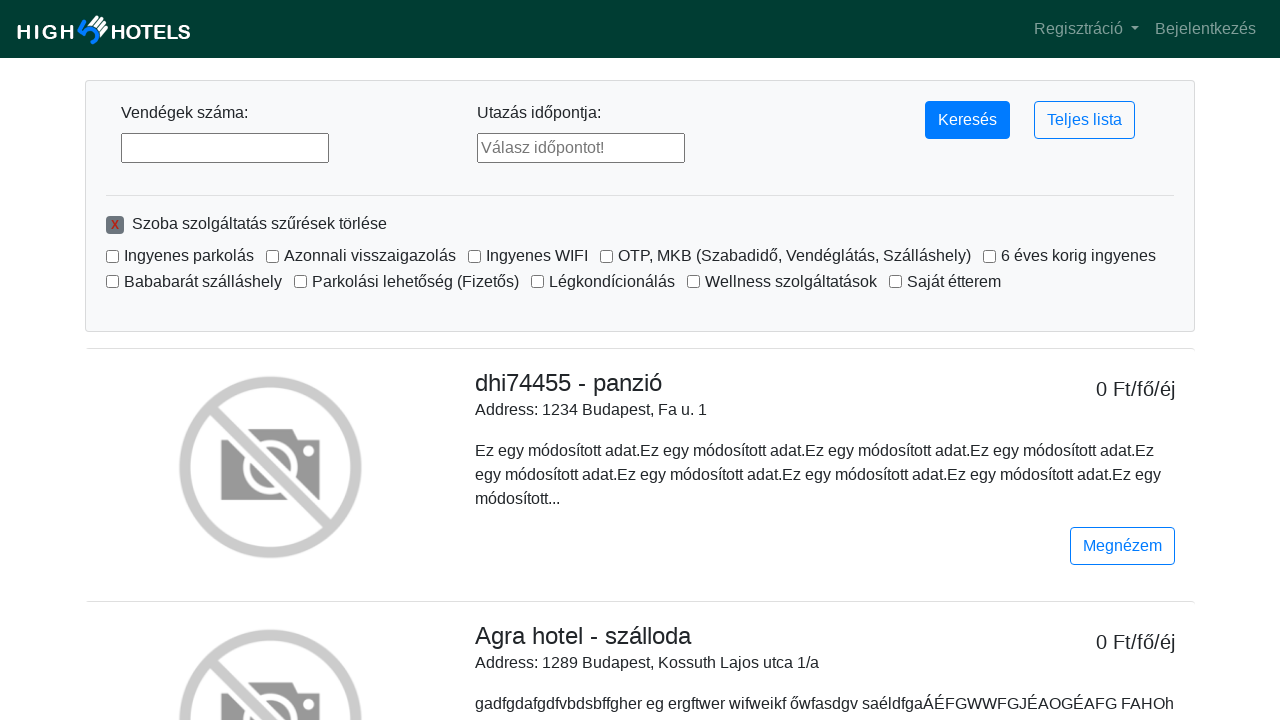